Tests interacting with a closed shadow DOM element by clicking on the host element and using keyboard navigation to access and fill the hidden input.

Starting URL: https://letcode.in/shadow

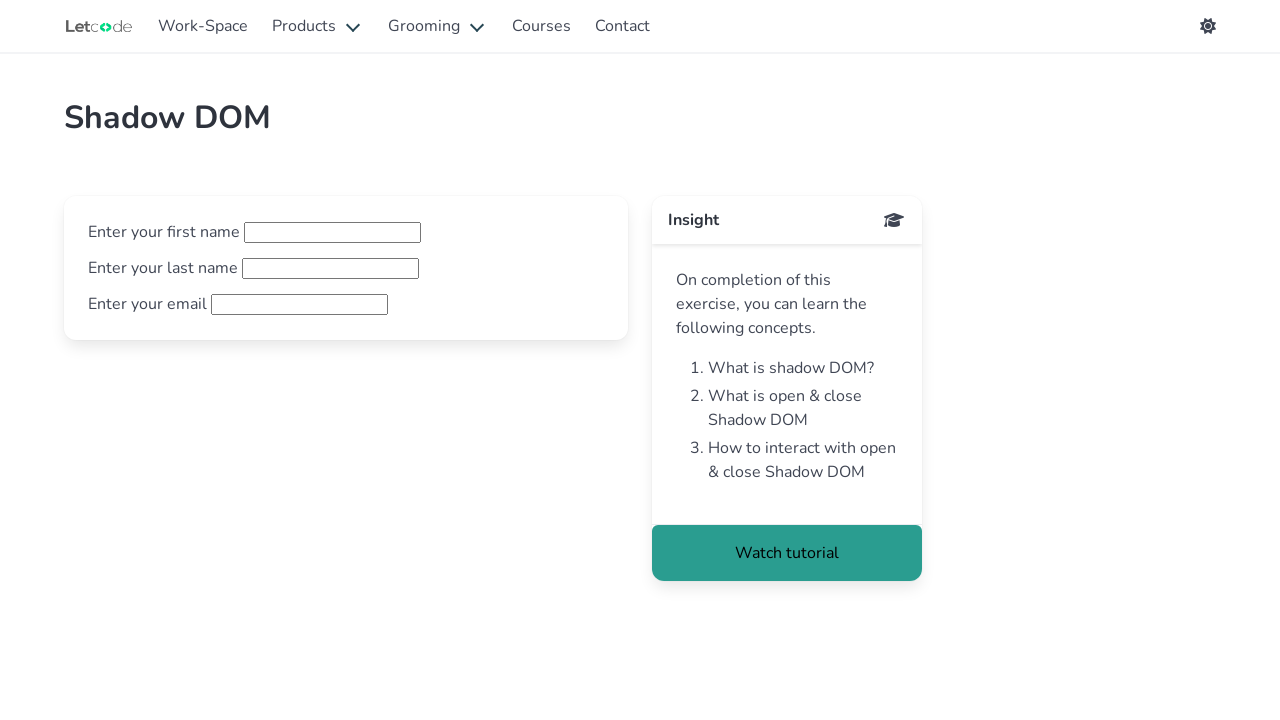

Waited for closed shadow DOM element to be present
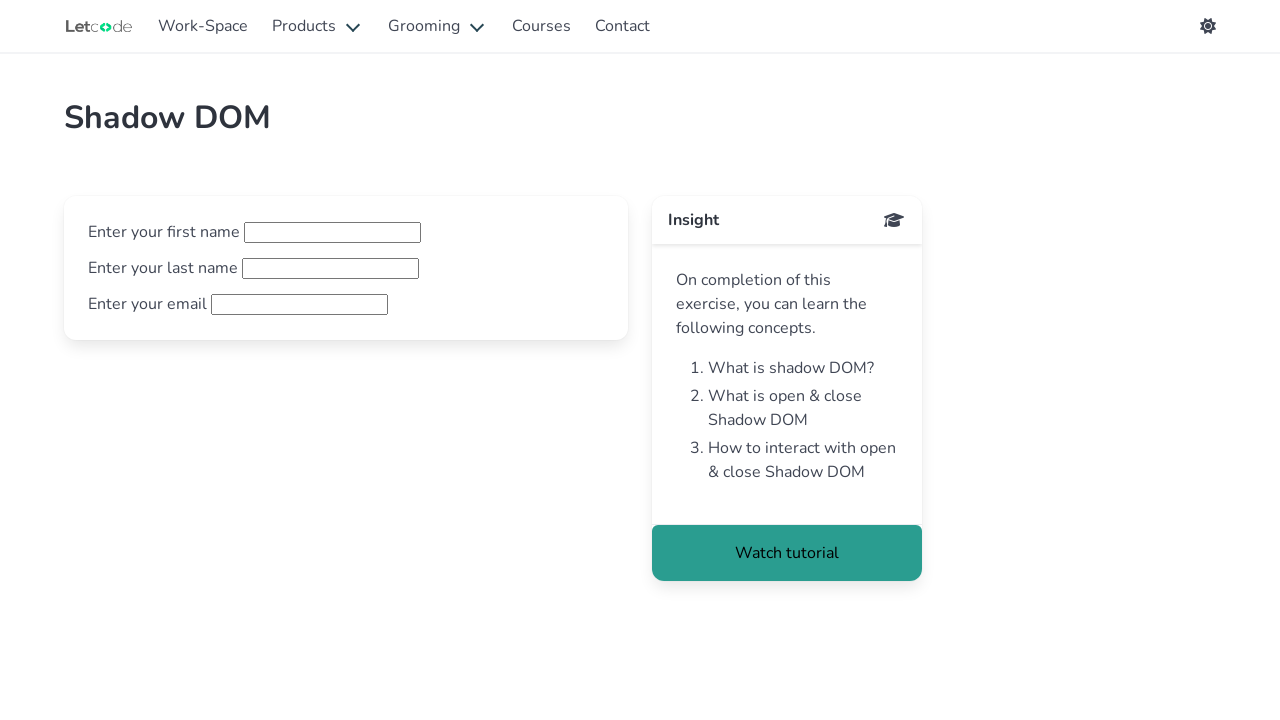

Clicked on closed shadow DOM host element to focus at (346, 304) on #close-shadow
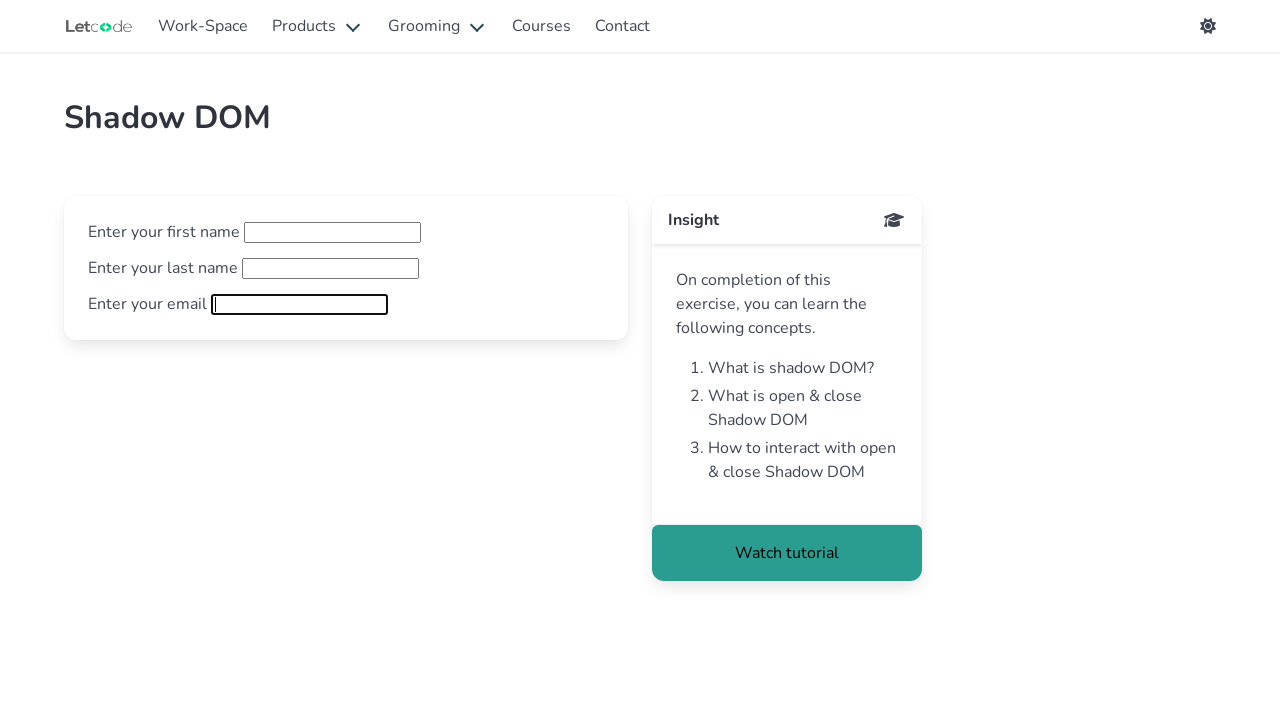

Pressed Tab key to navigate into closed shadow DOM
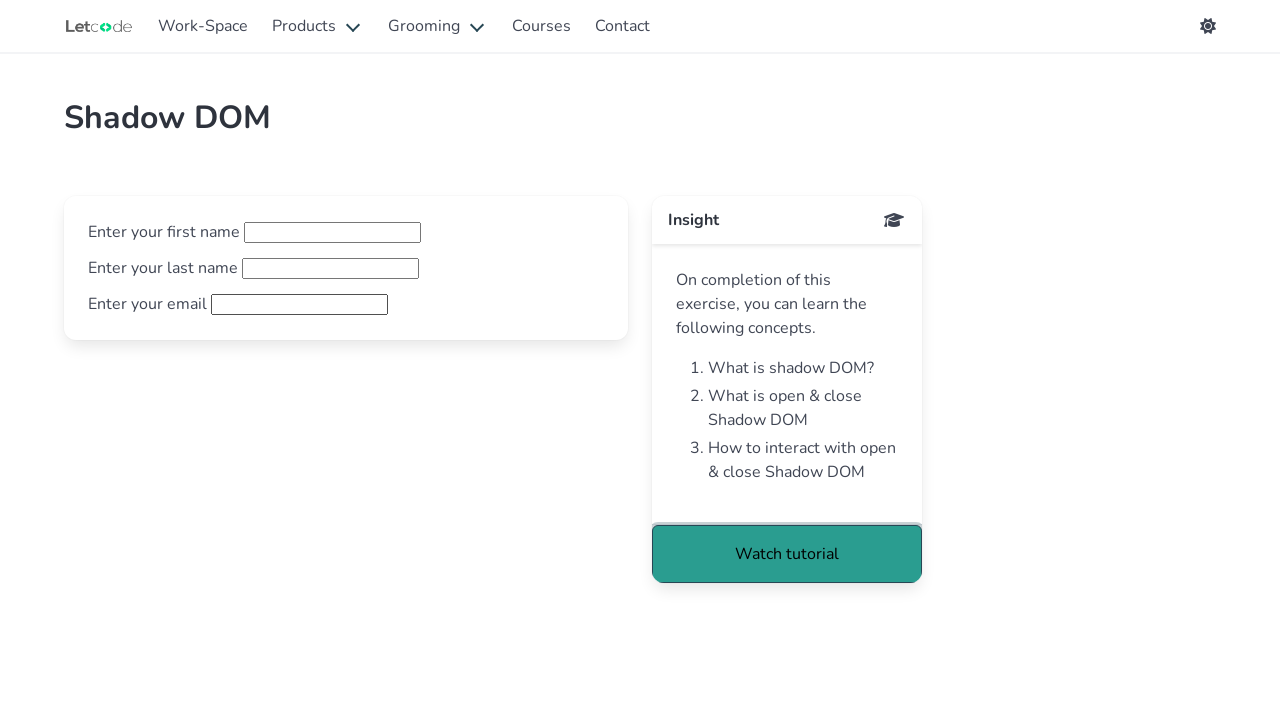

Typed email address 'maximilian@gmail.com' into hidden input field
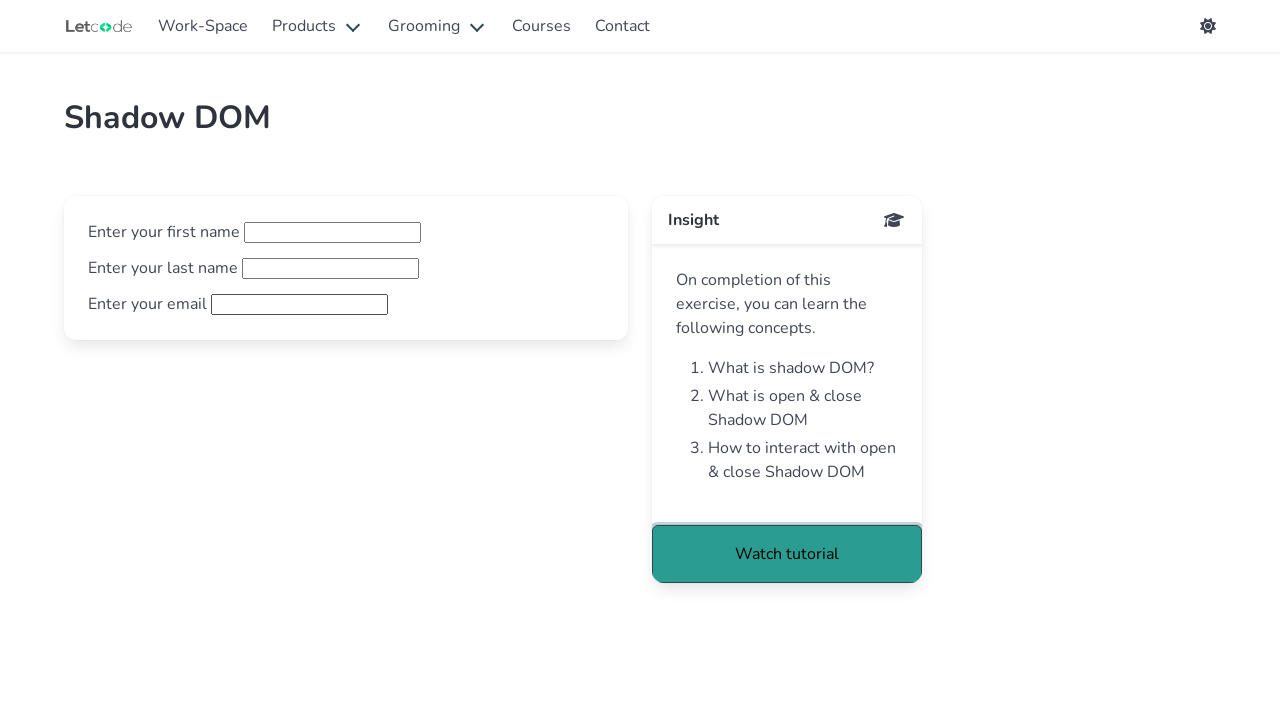

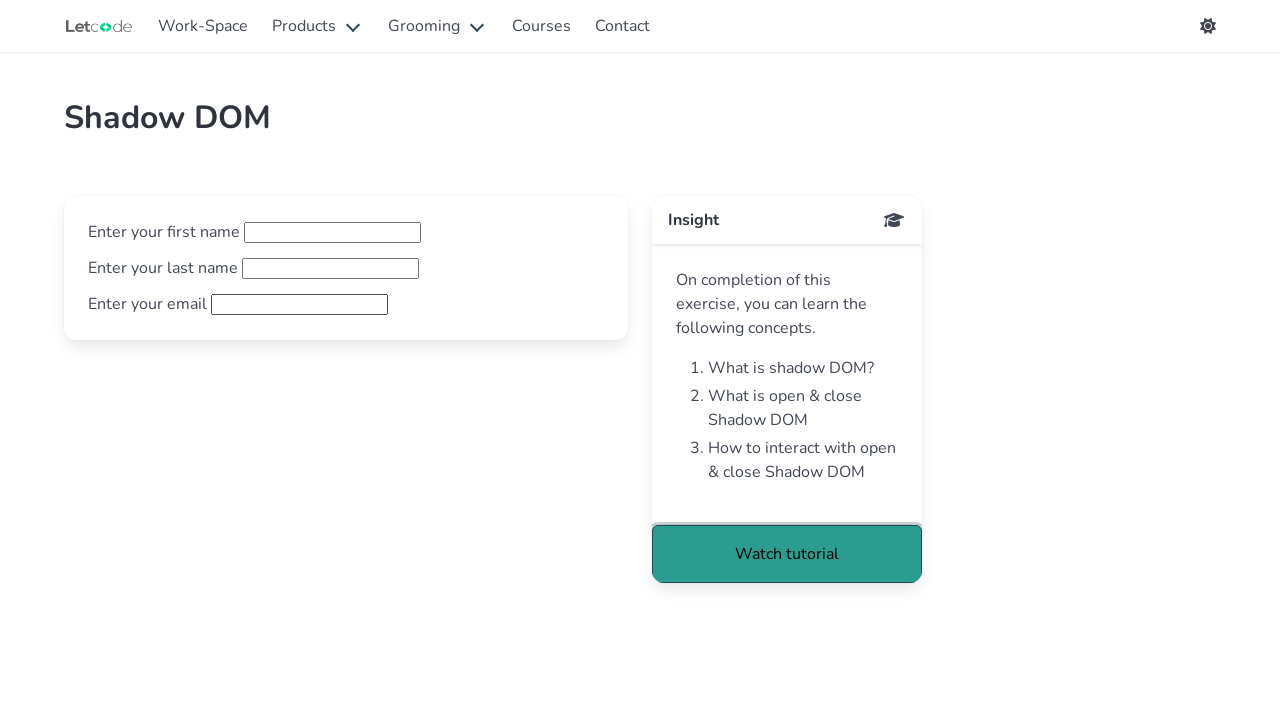